Tests form submission on a Selenium training page that has dynamically generated class attributes, demonstrating how to locate elements using partial attribute matching with XPath starts-with()

Starting URL: https://v1.training-support.net/selenium/dynamic-attributes

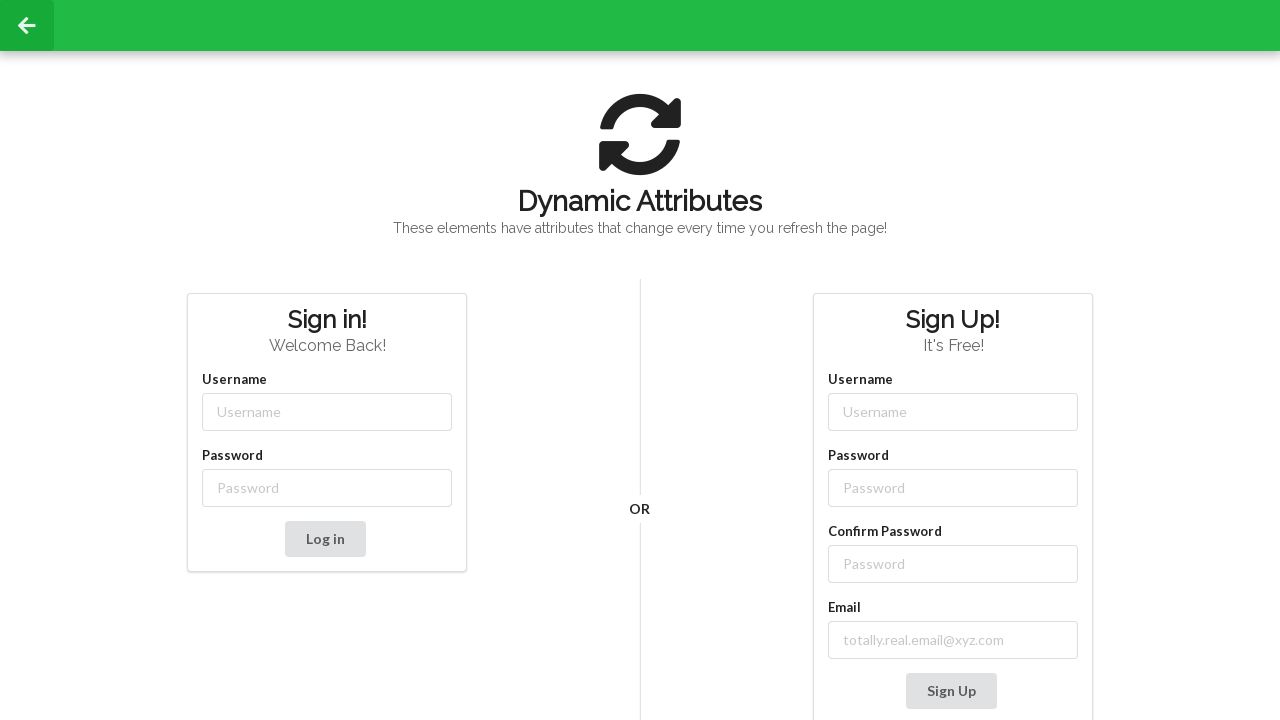

Filled username field with 'admin' using XPath starts-with dynamic class matching on //input[starts-with(@class, 'username-')]
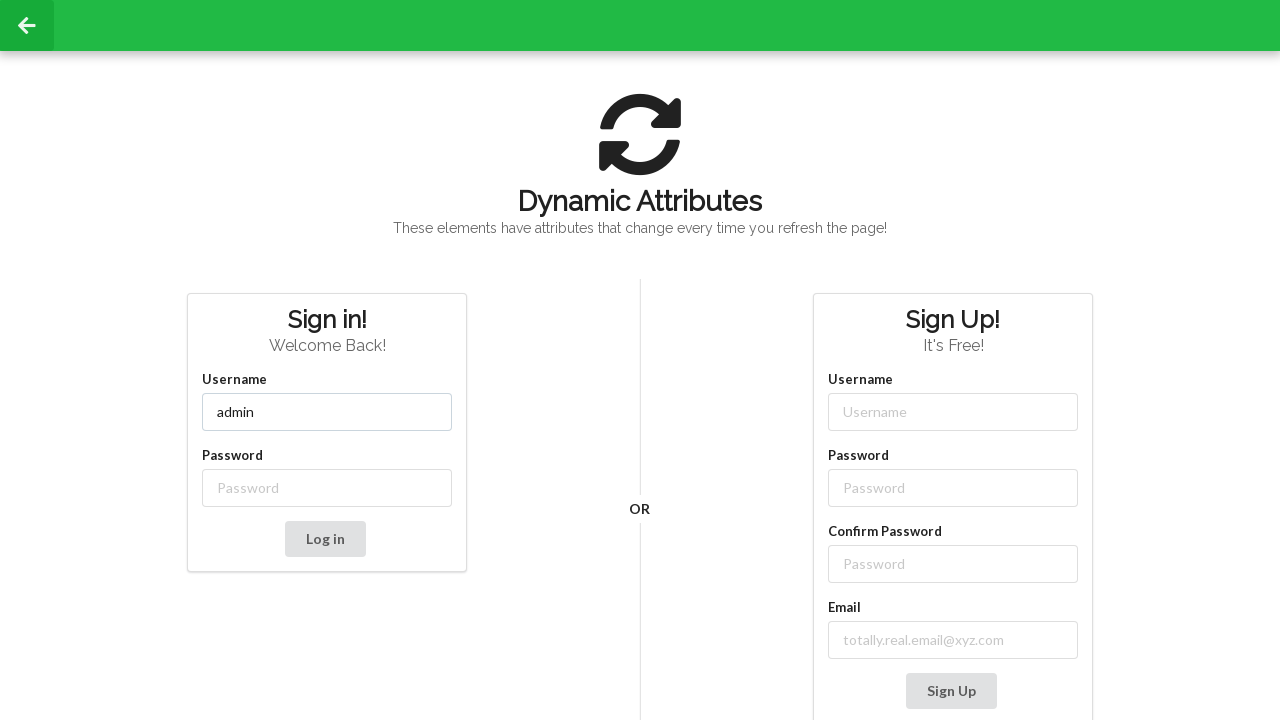

Filled password field with 'password' using XPath starts-with dynamic class matching on //input[starts-with(@class, 'password-')]
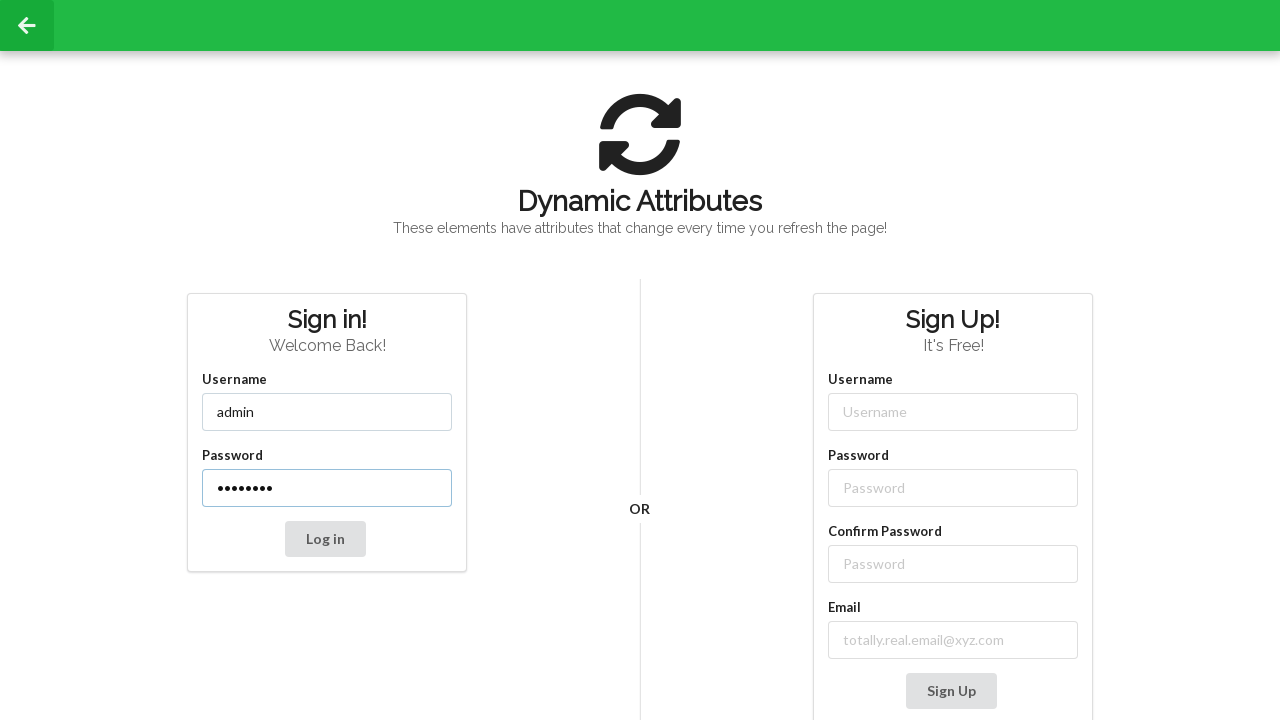

Clicked submit button to submit the form at (325, 539) on button[type='submit']
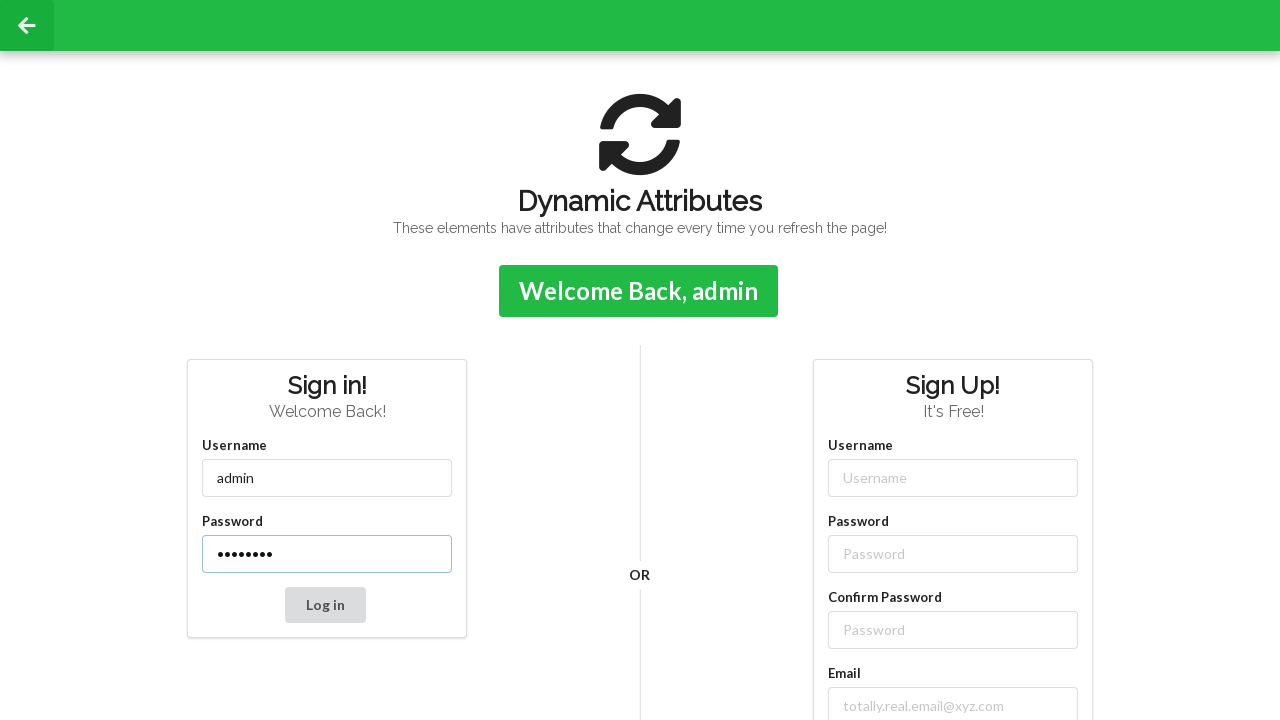

Form submission confirmation message appeared
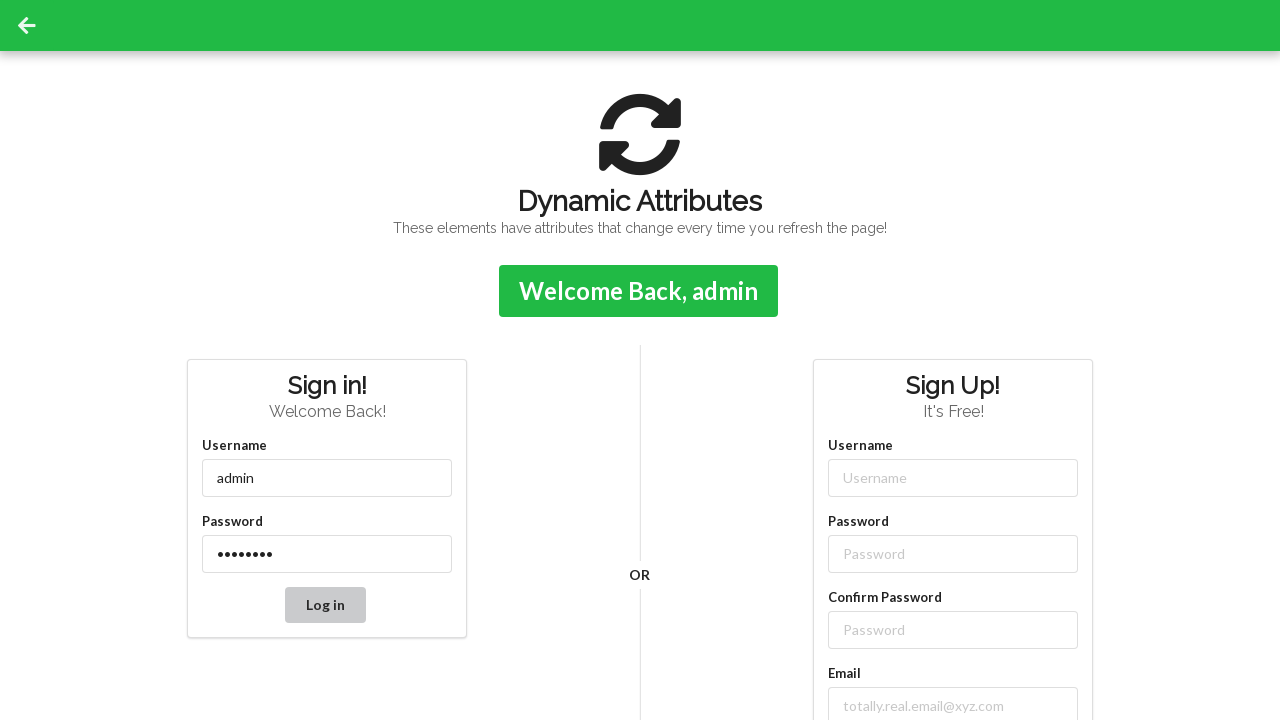

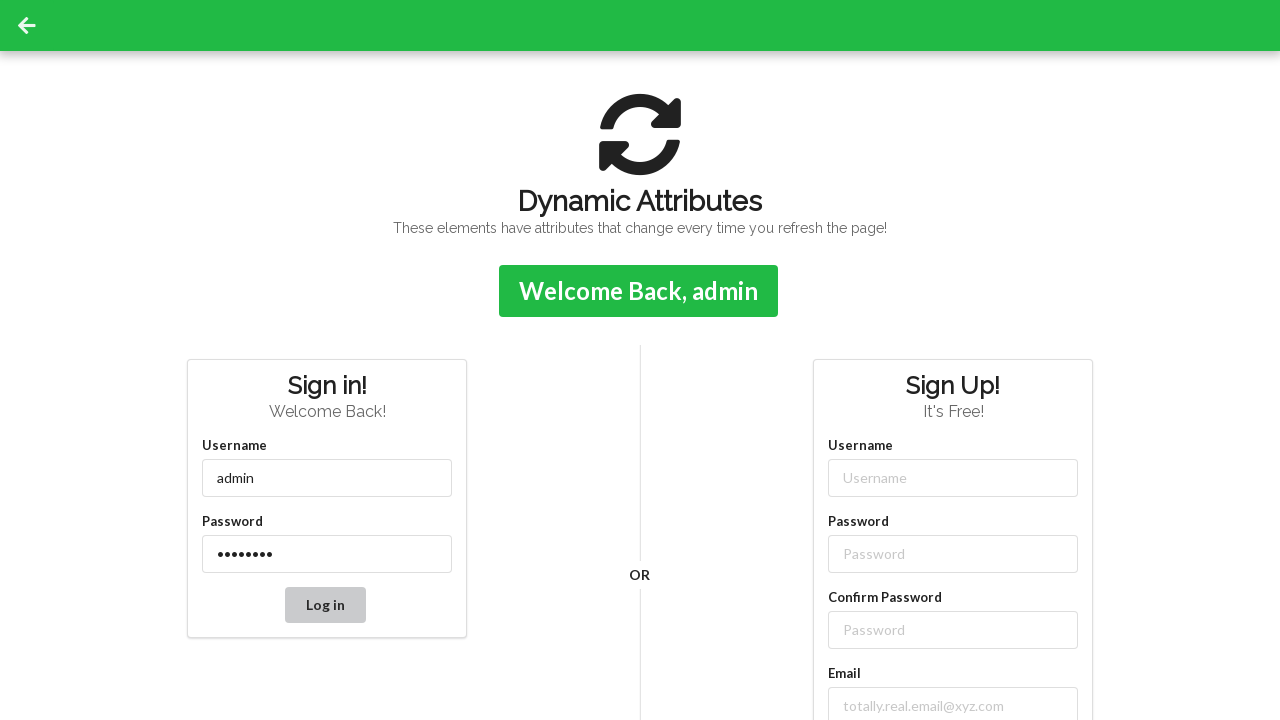